Tests JavaScript injection capabilities by switching to an iframe on W3Schools, executing a JavaScript function, and modifying an element's style via JavaScript execution.

Starting URL: https://www.w3schools.com/jsref/tryit.asp?filename=tryjsref_submit_get

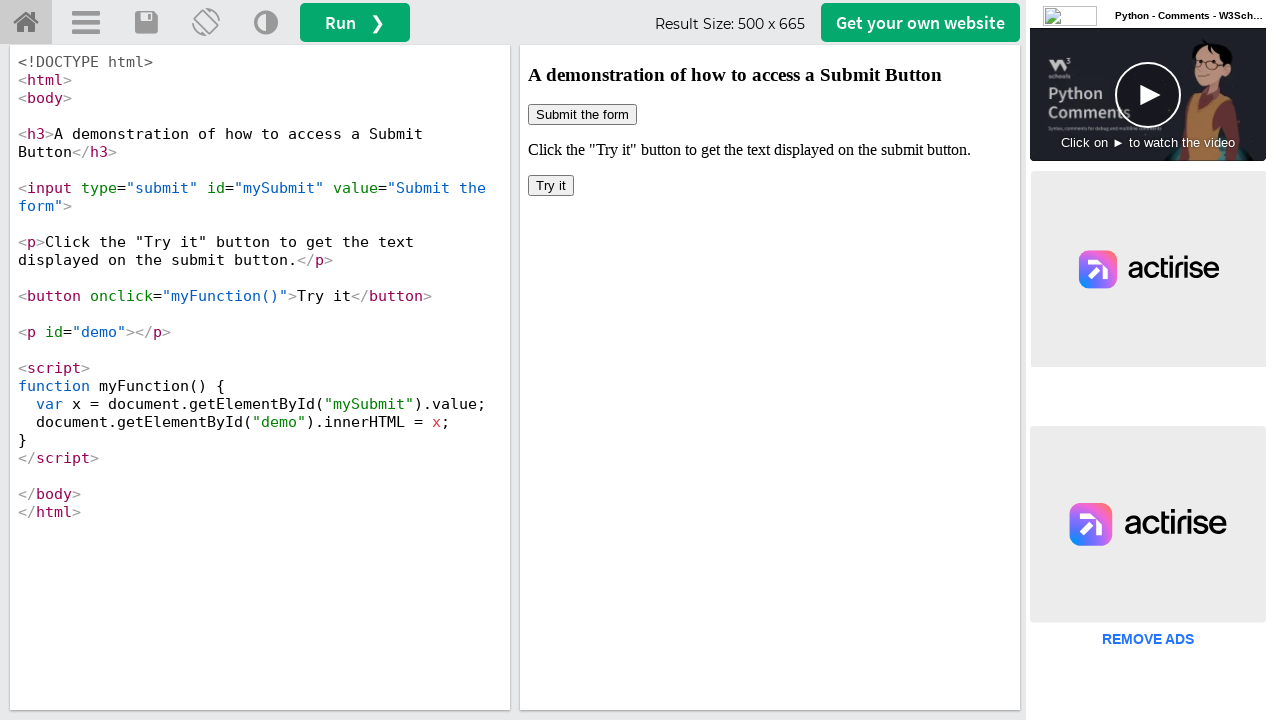

Located iframe with ID 'iframeResult'
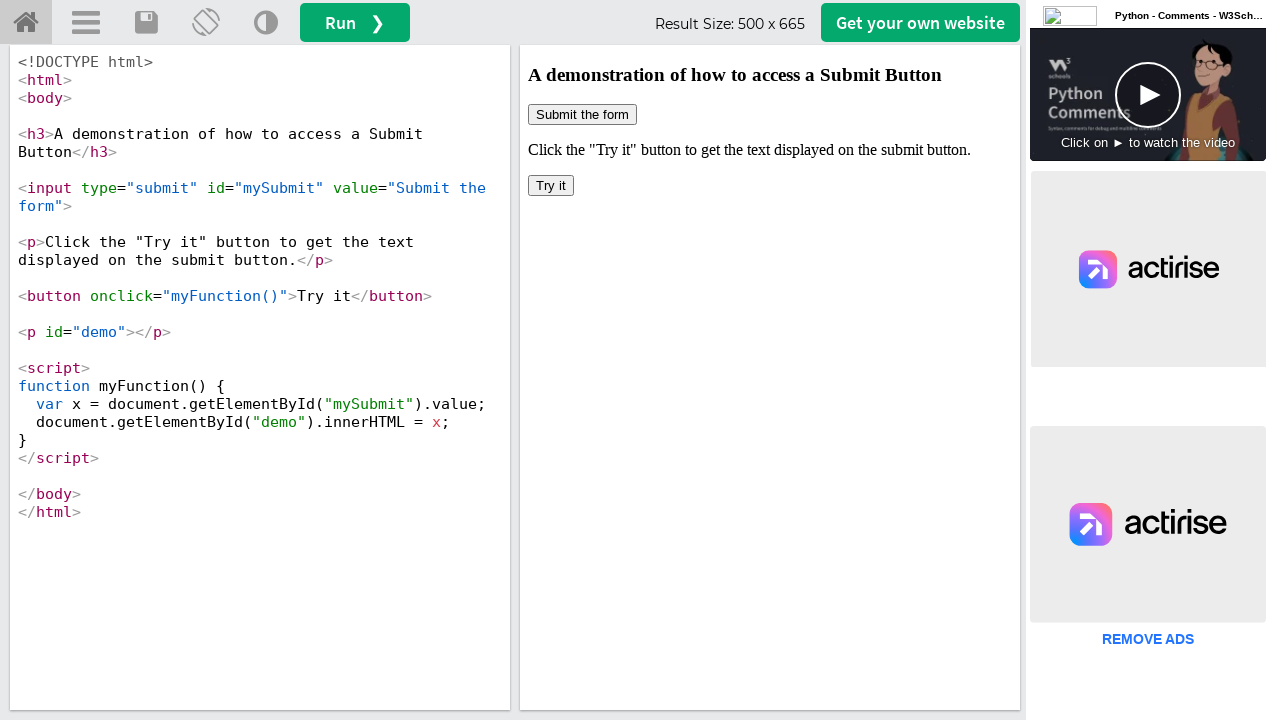

Executed myFunction() within iframe context
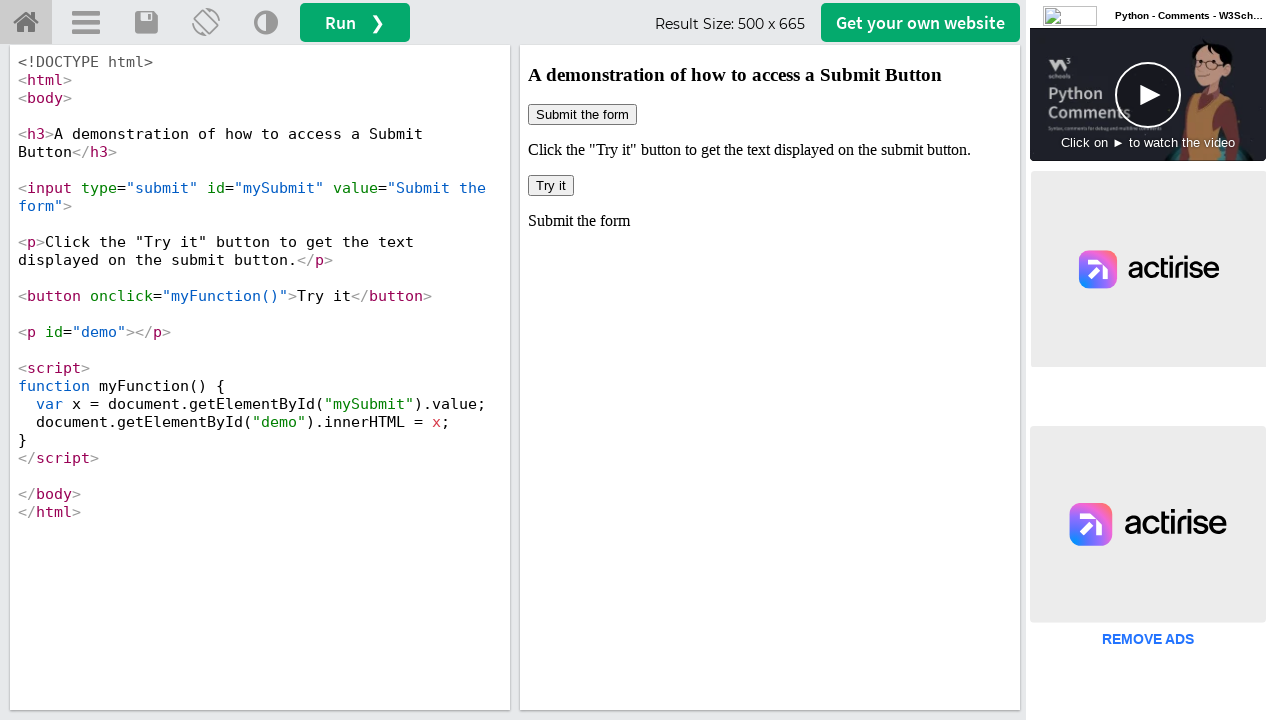

Applied red border style to submit button via JavaScript injection
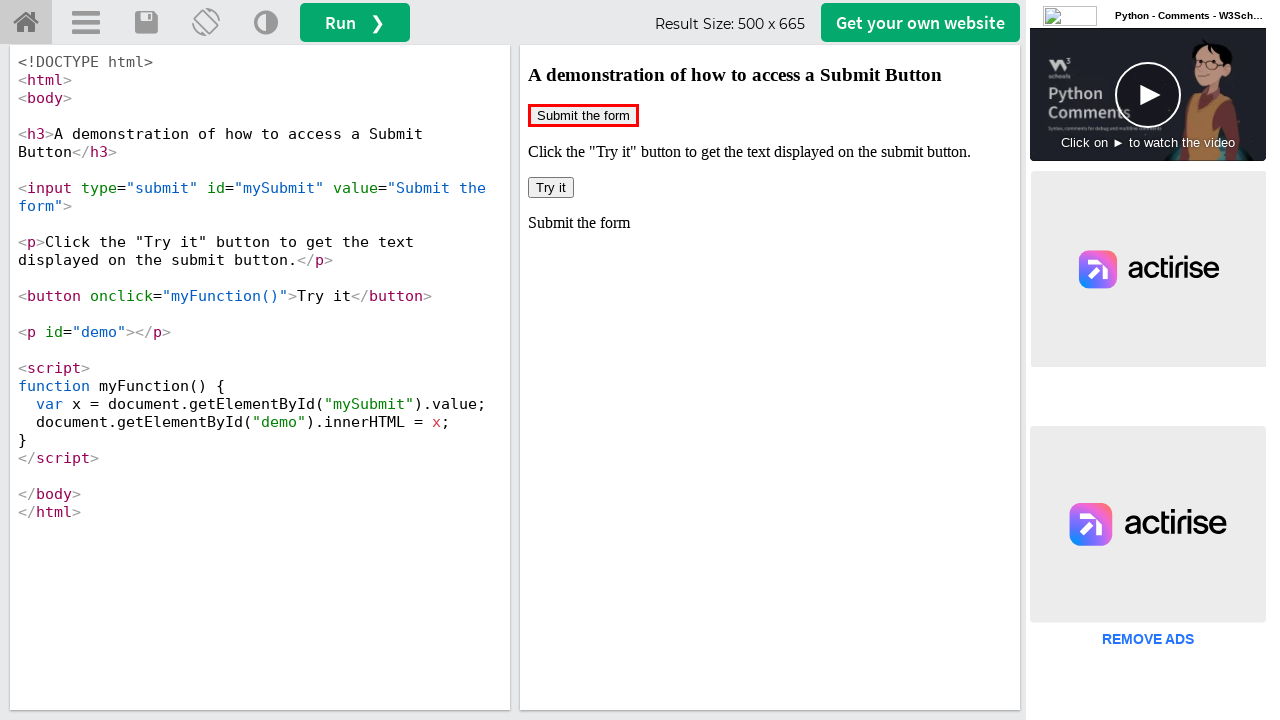

Verified submit button element exists in iframe
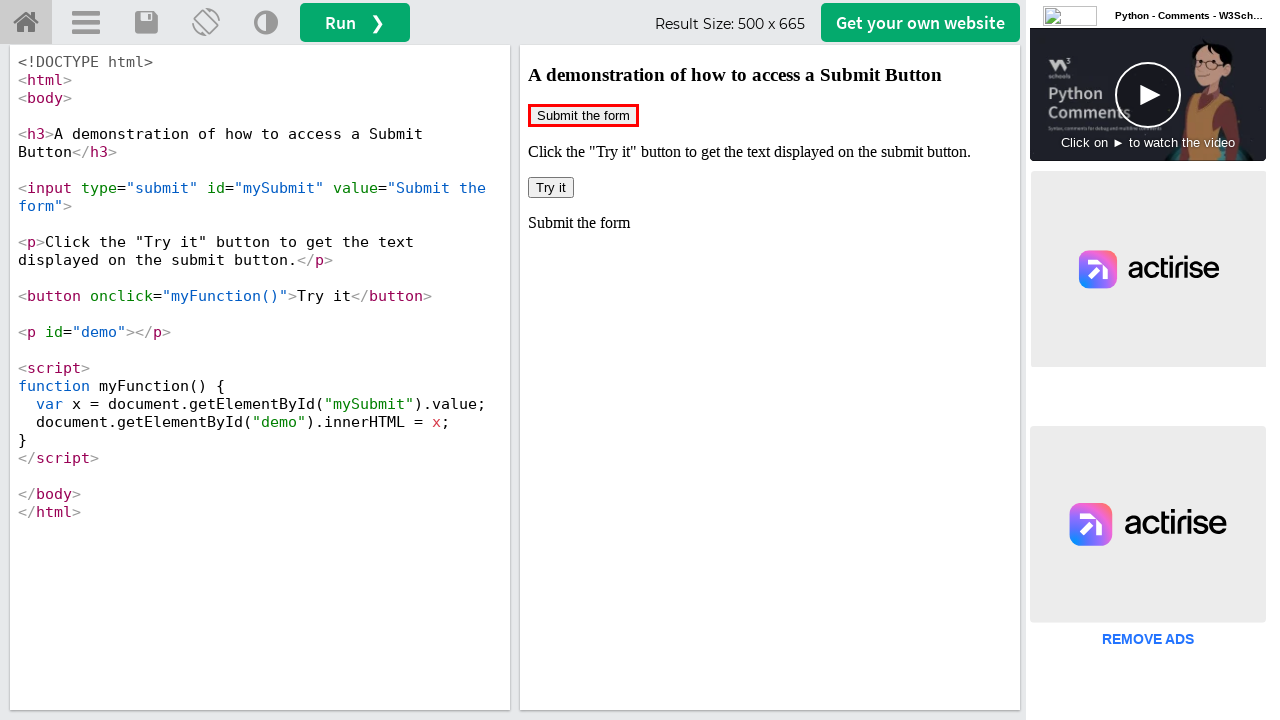

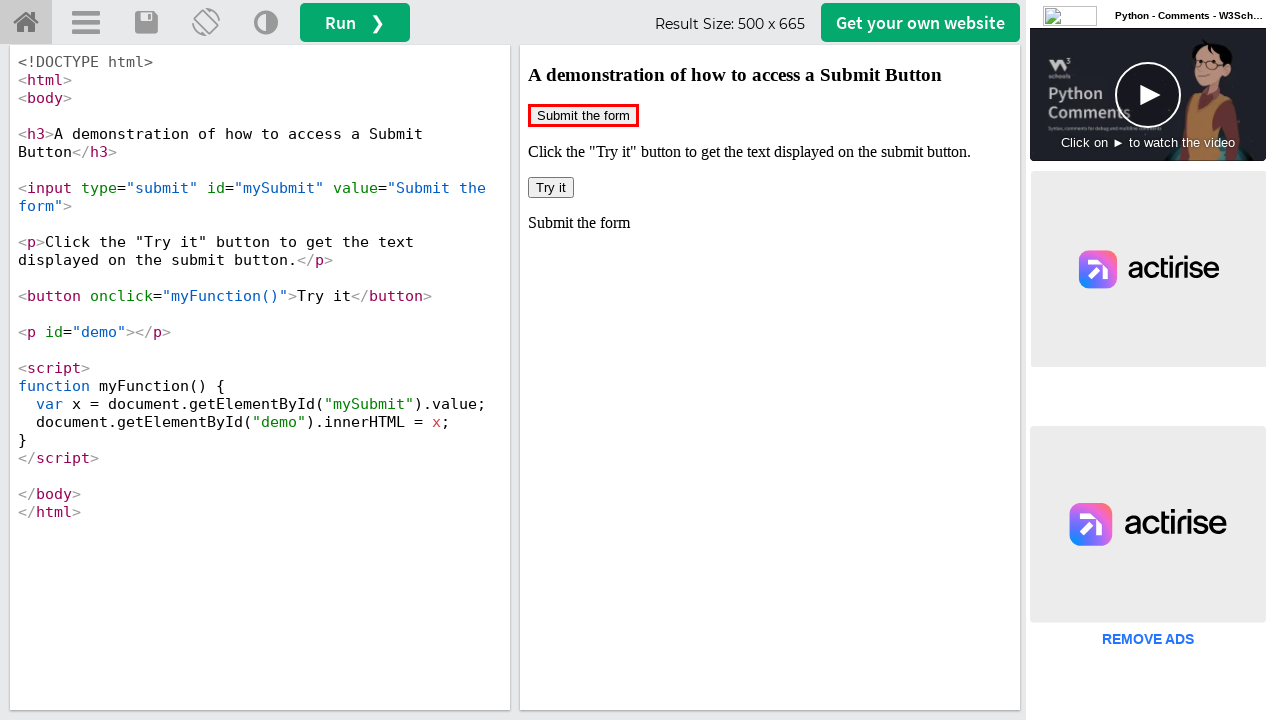